Tests the blue button by clicking on it and verifying the URL remains the same

Starting URL: https://the-internet.herokuapp.com/challenging_dom

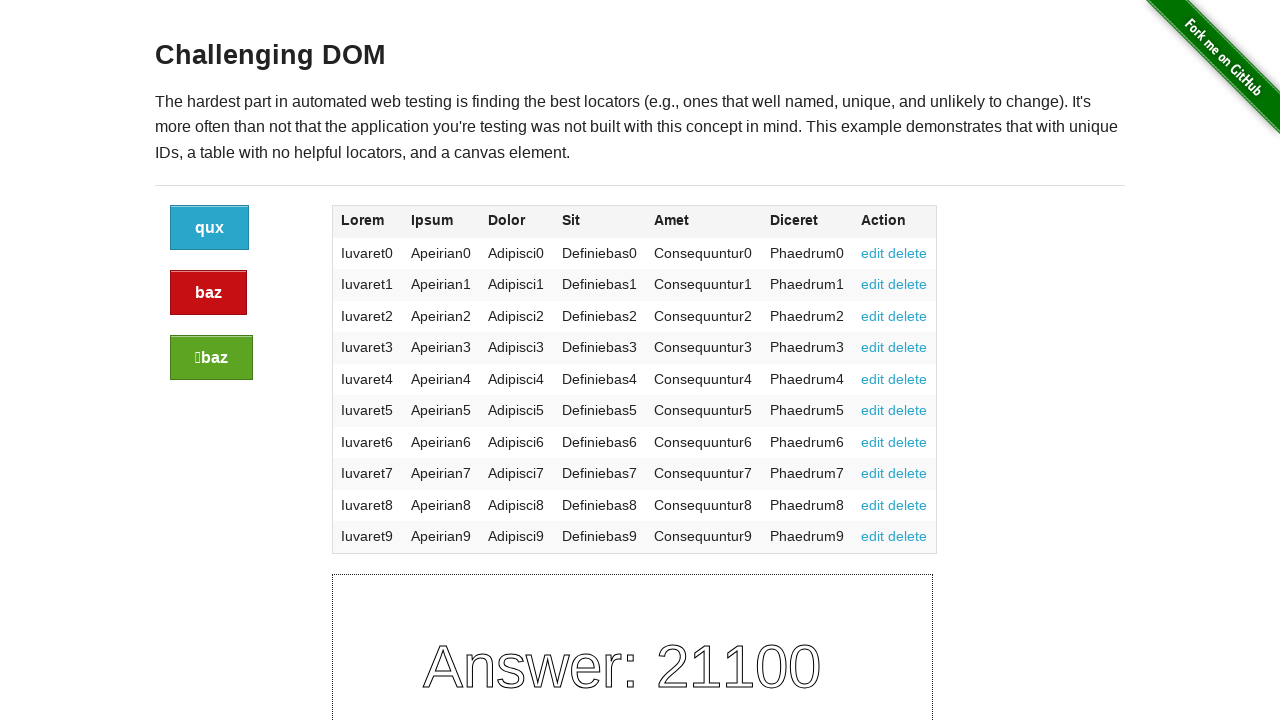

Captured initial URL from challenging_dom page
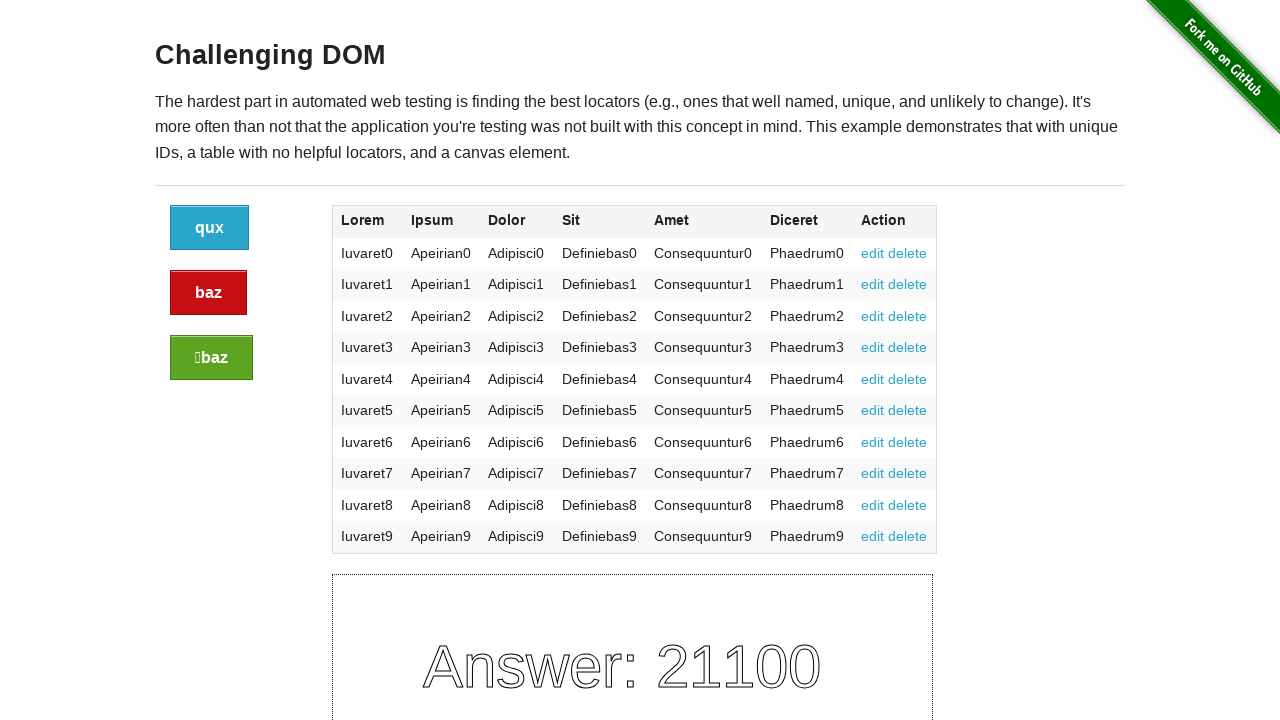

Clicked the blue button at (210, 228) on a.button:not(.alert):not(.success)
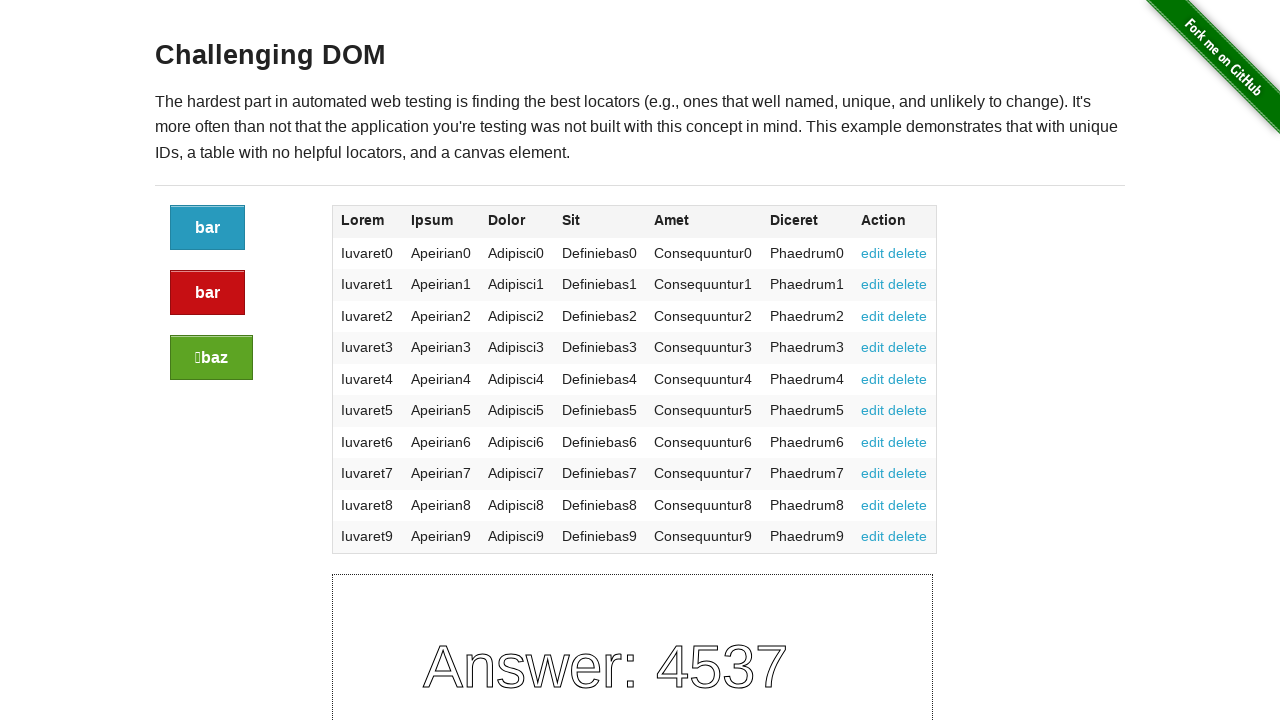

Waited 2 seconds for navigation to complete
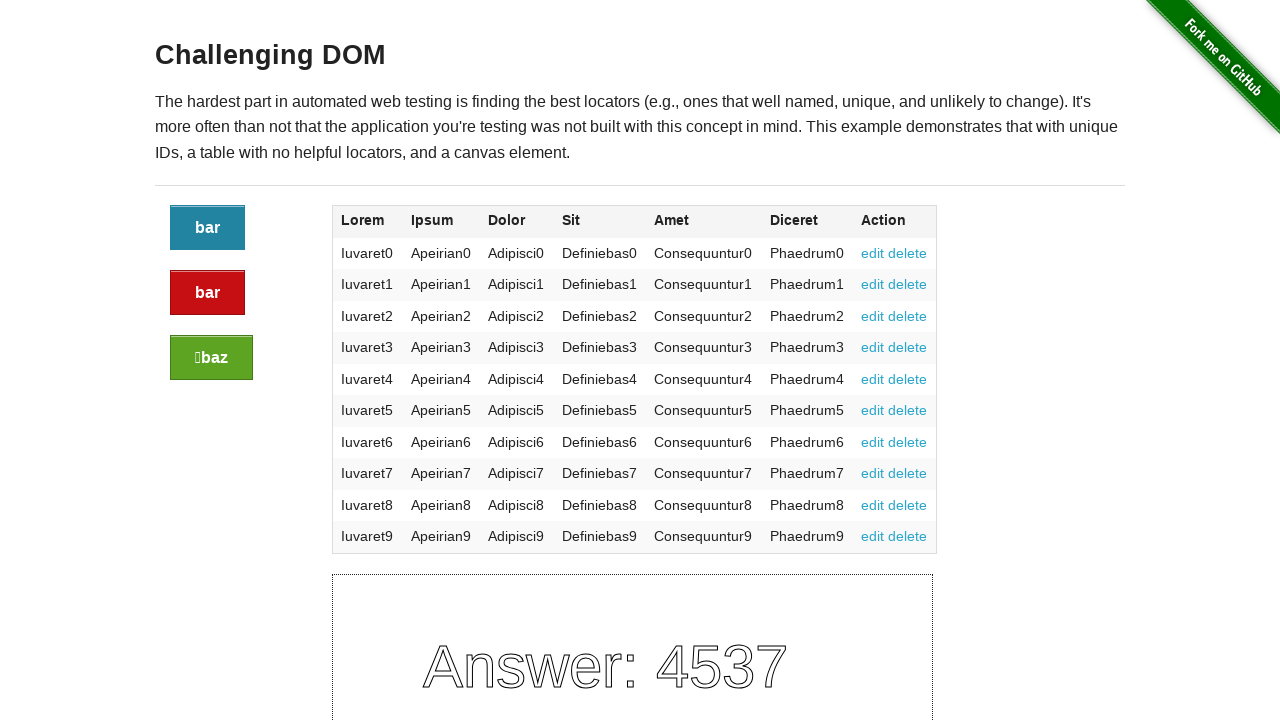

Captured URL after button click
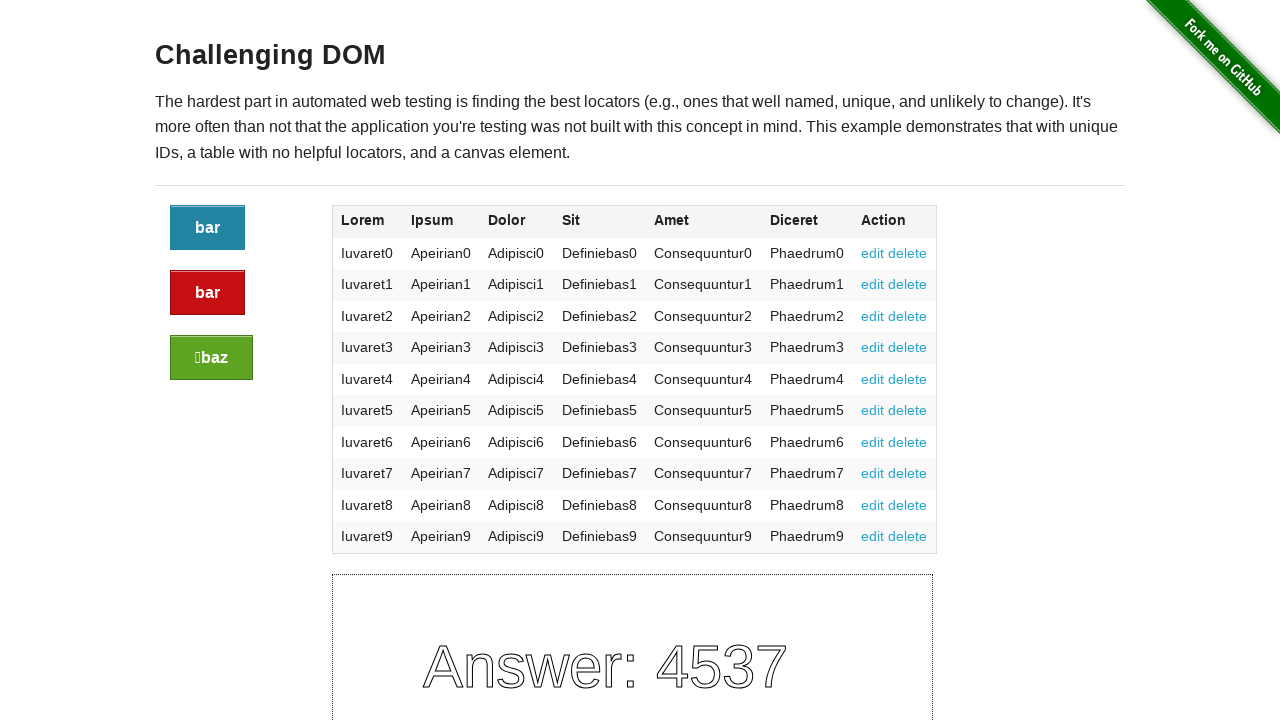

Verified URL remained on challenging_dom page
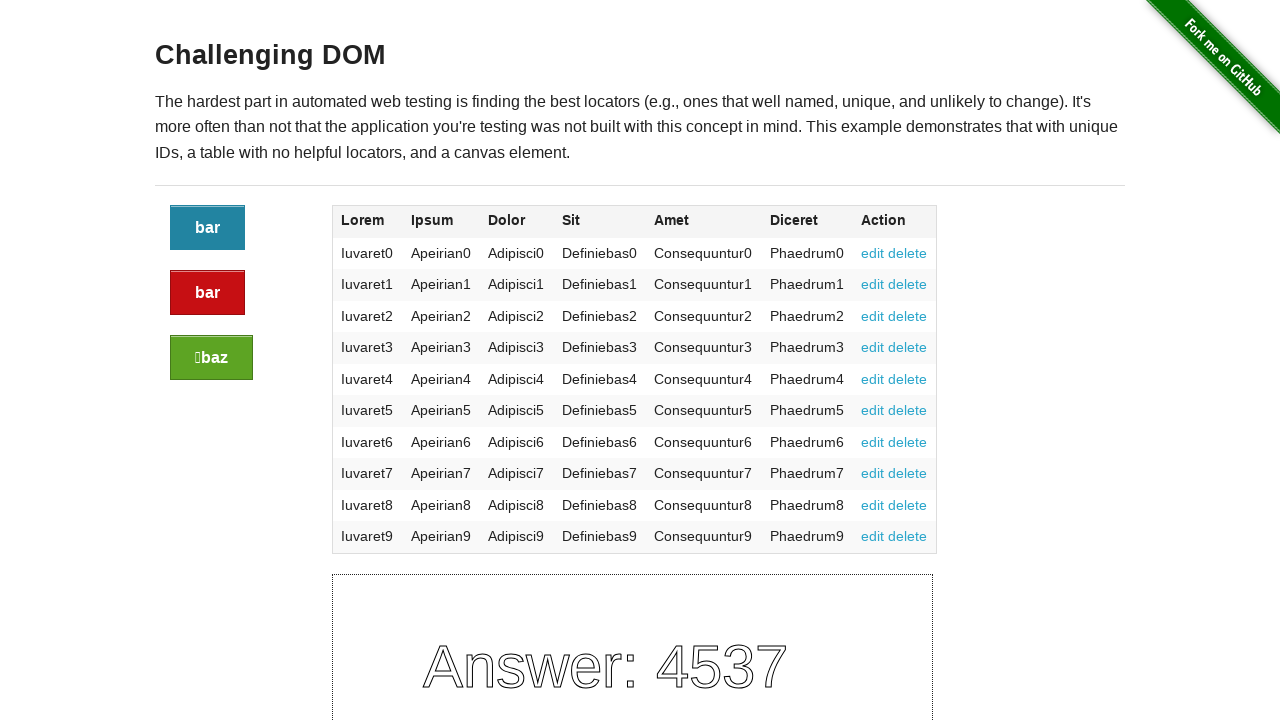

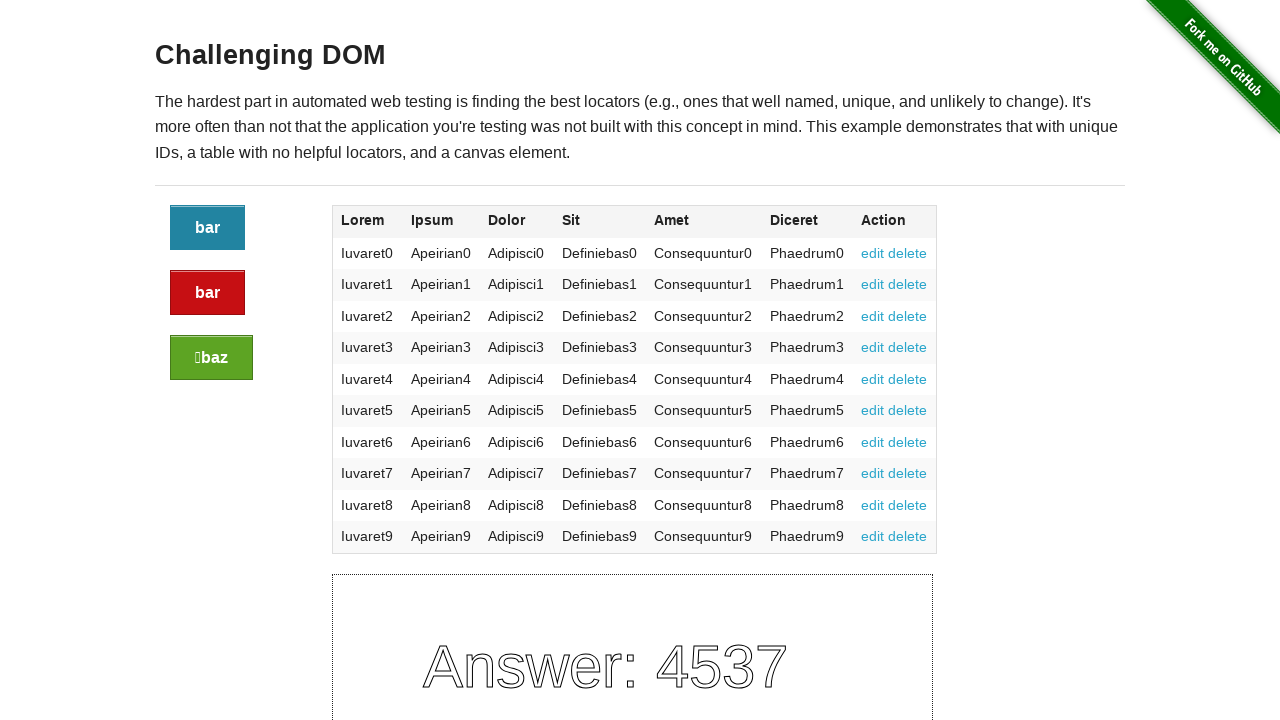